Tests opening a new tab and switching between tabs

Starting URL: https://codenboxautomationlab.com/practice/

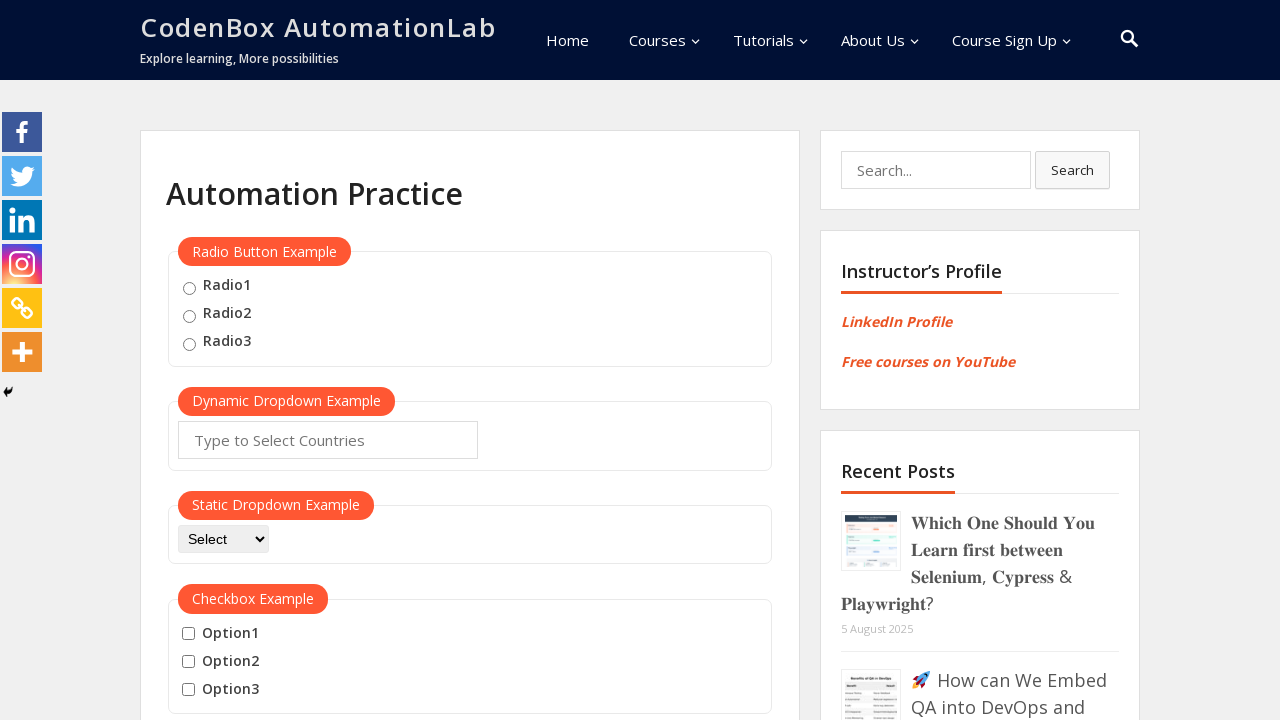

Scrolled down 750px to locate Open Tab button
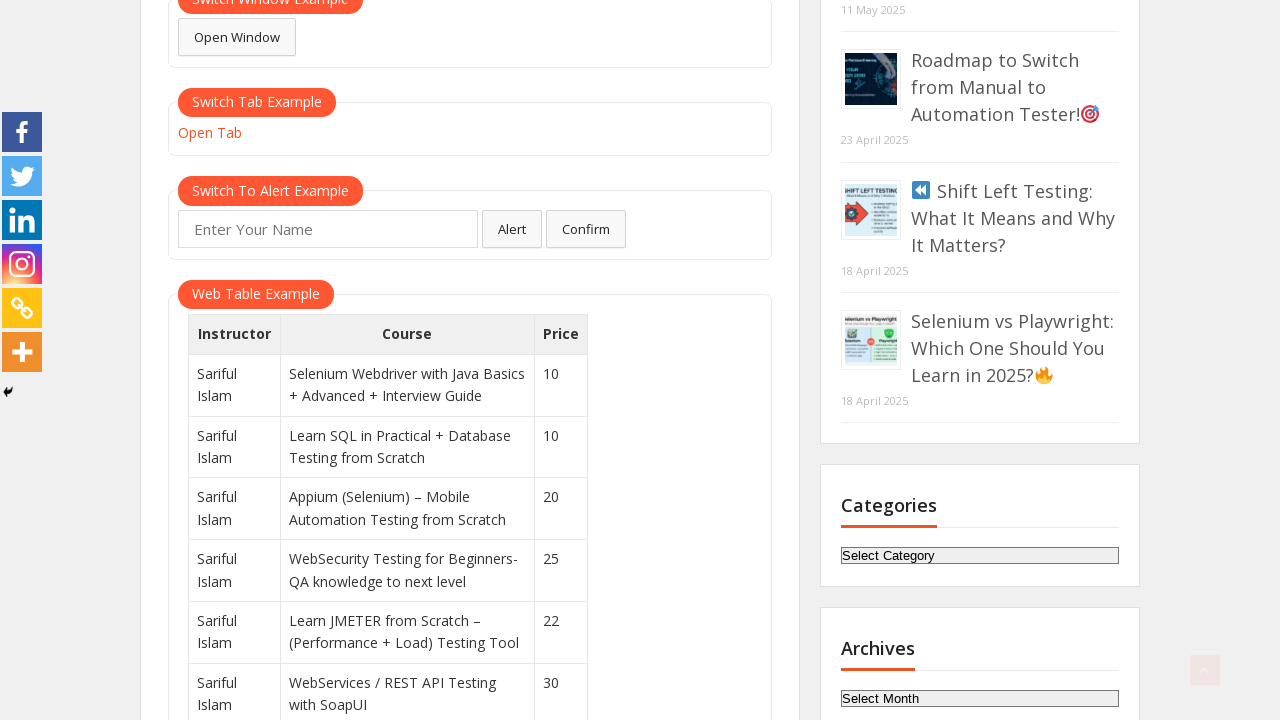

Clicked Open Tab button to open new tab at (210, 133) on #opentab
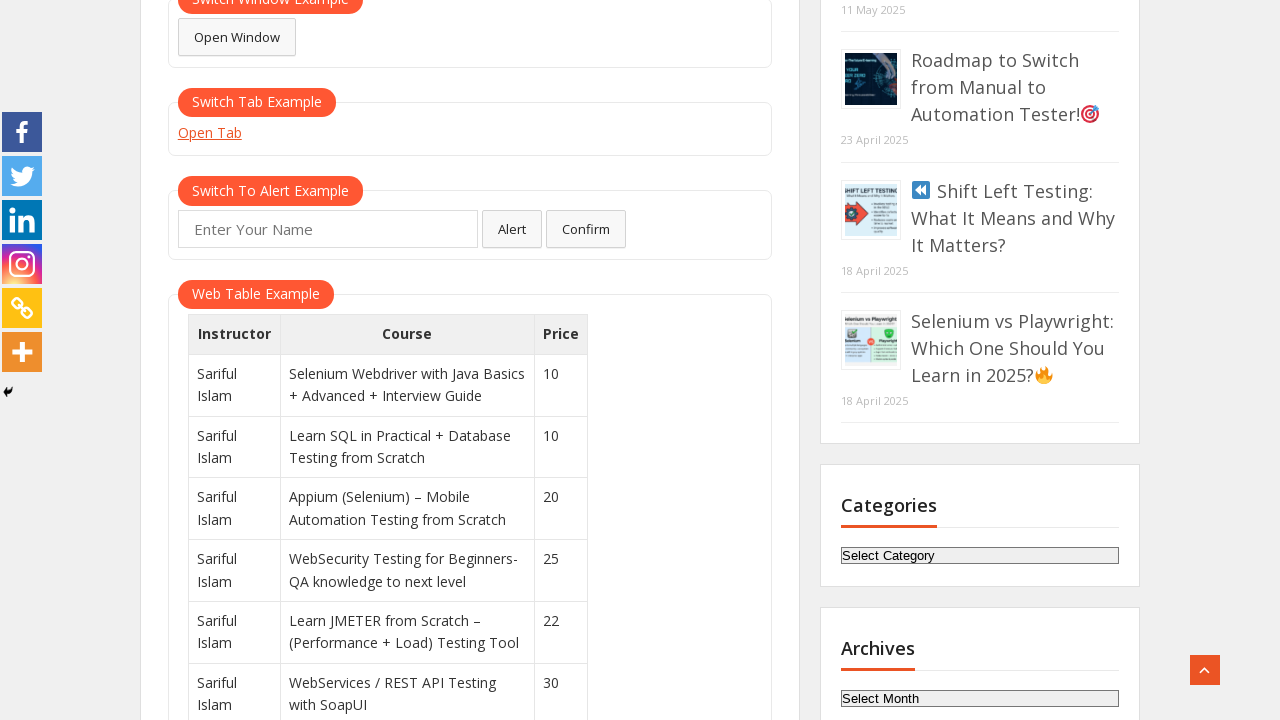

New tab opened and loaded successfully
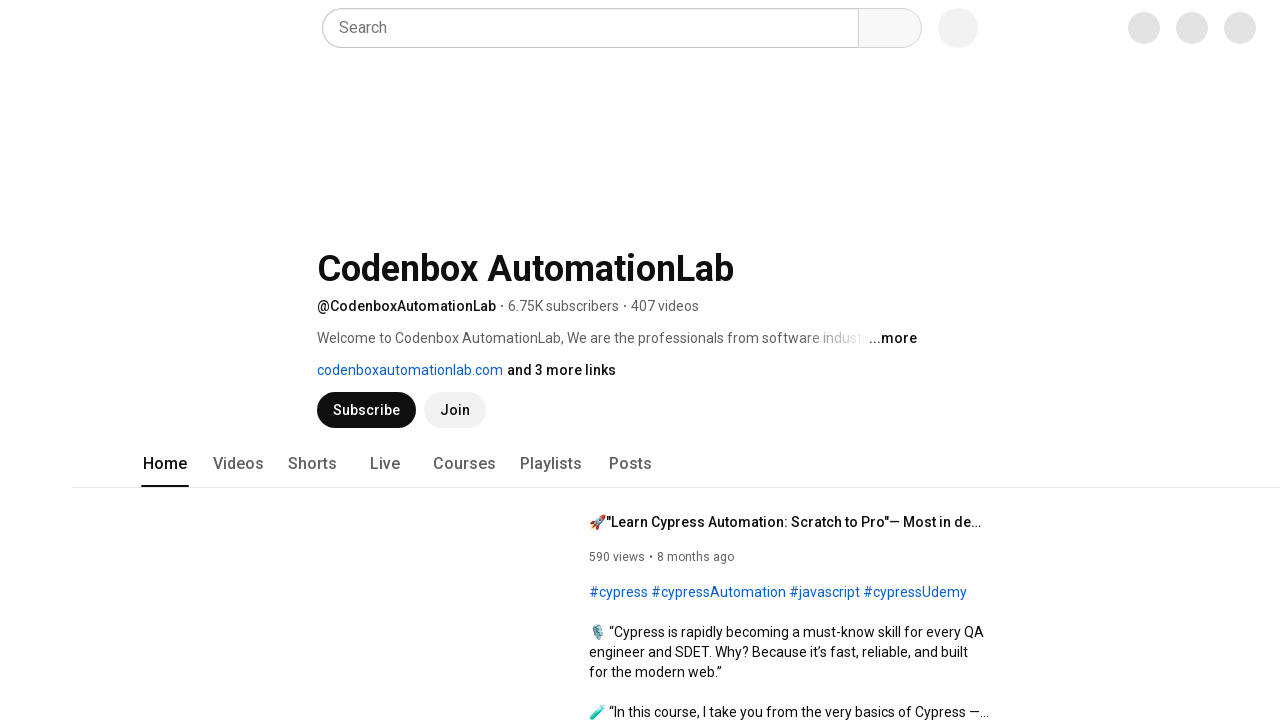

Switched back to original tab
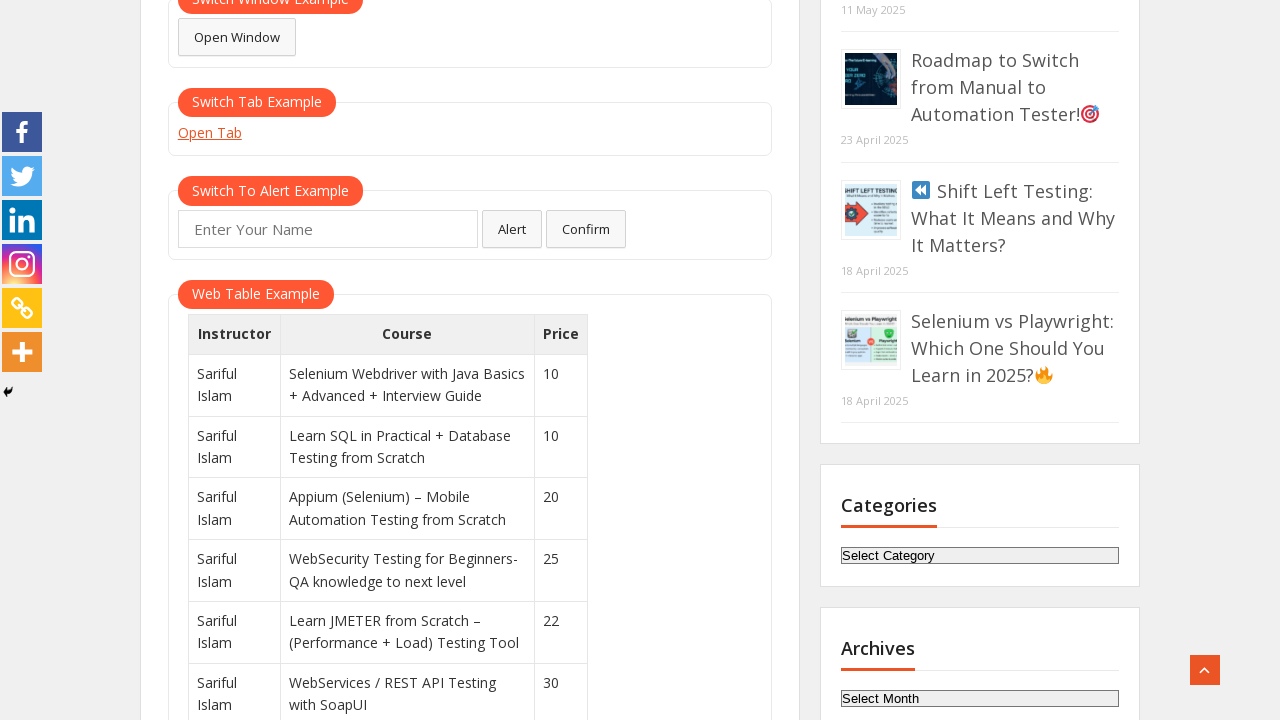

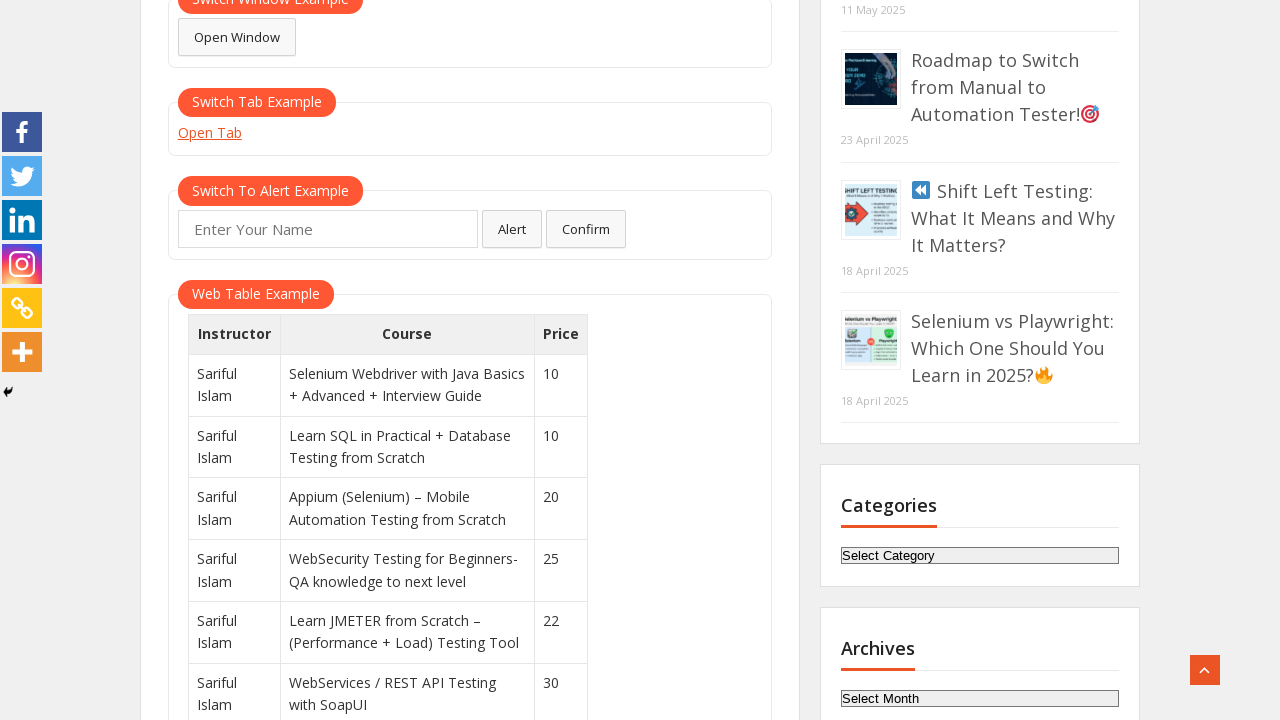